Tests dropdown select functionality by selecting options using different methods (by text, index, and value) and verifying selections

Starting URL: https://v1.training-support.net/selenium/selects

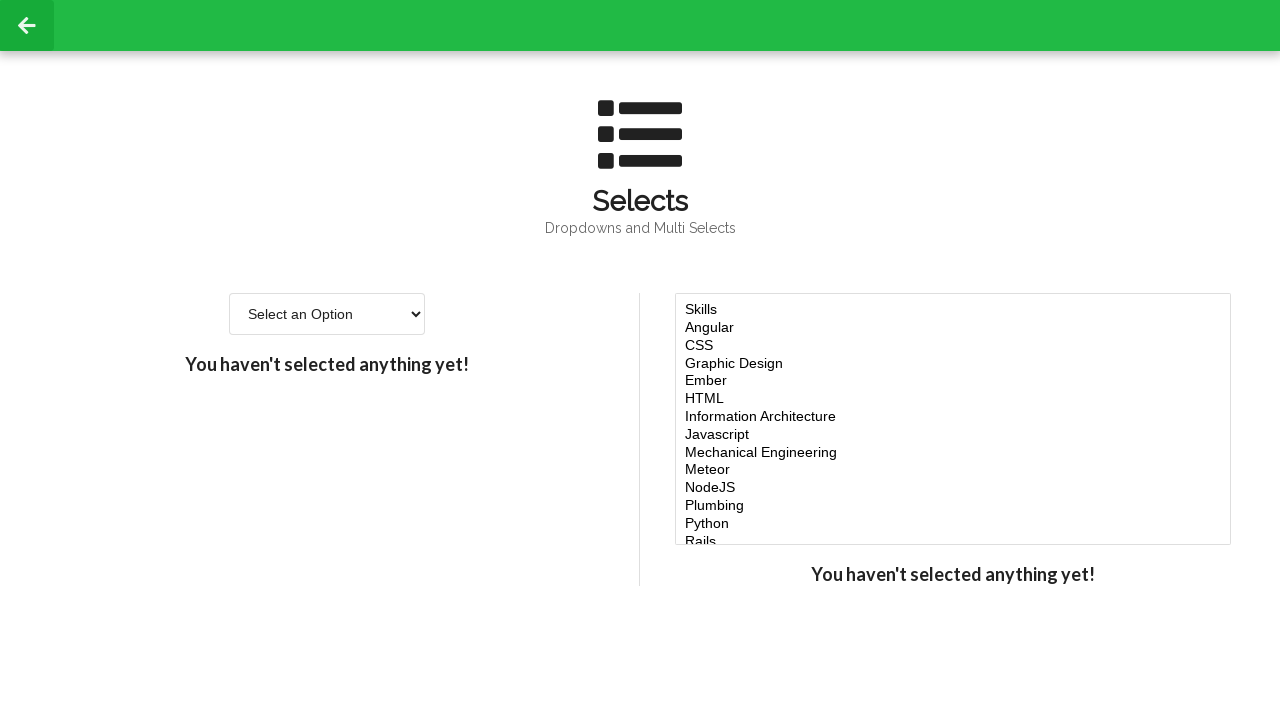

Located the single select dropdown element
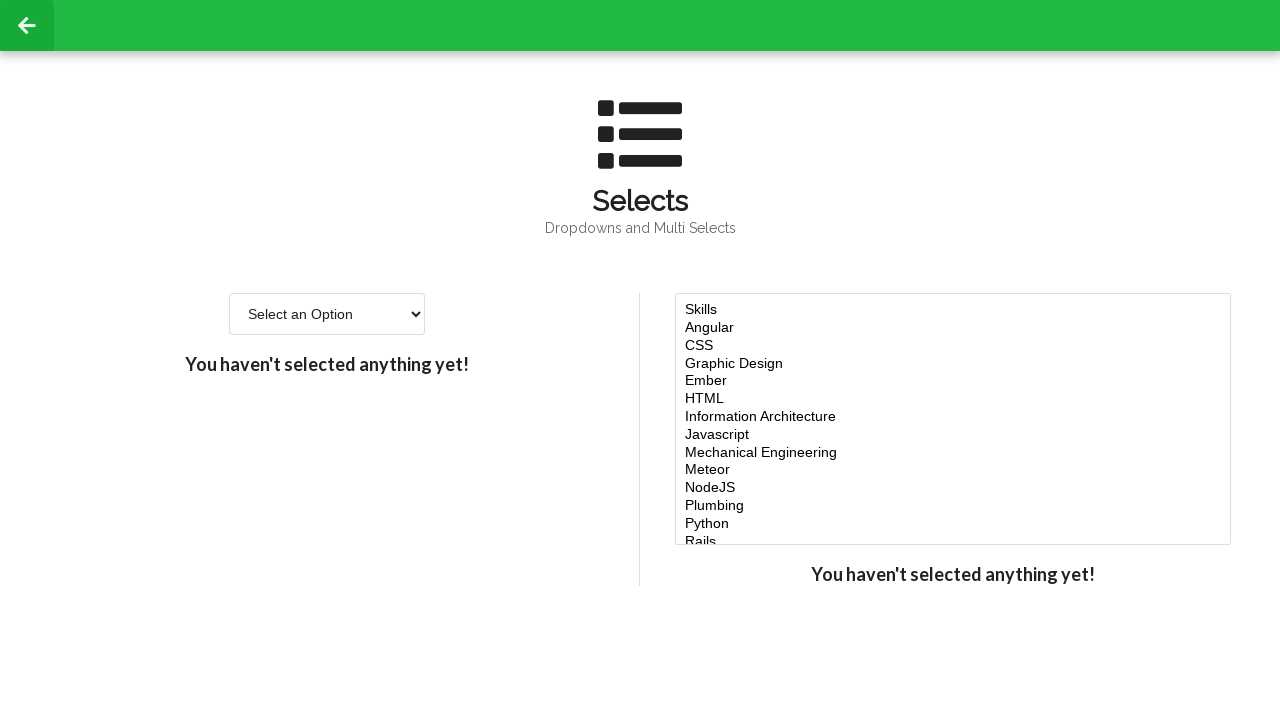

Selected 'Option 2' from dropdown by visible text on #single-select
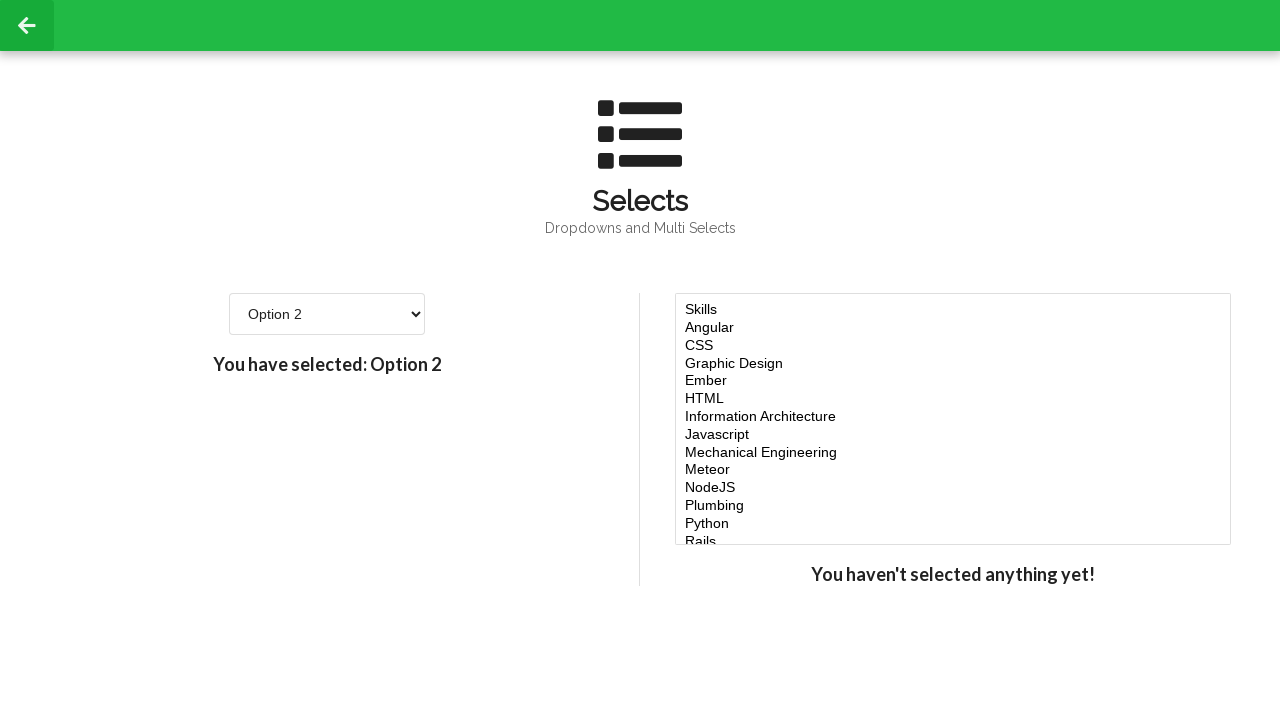

Selected option at index 3 from dropdown on #single-select
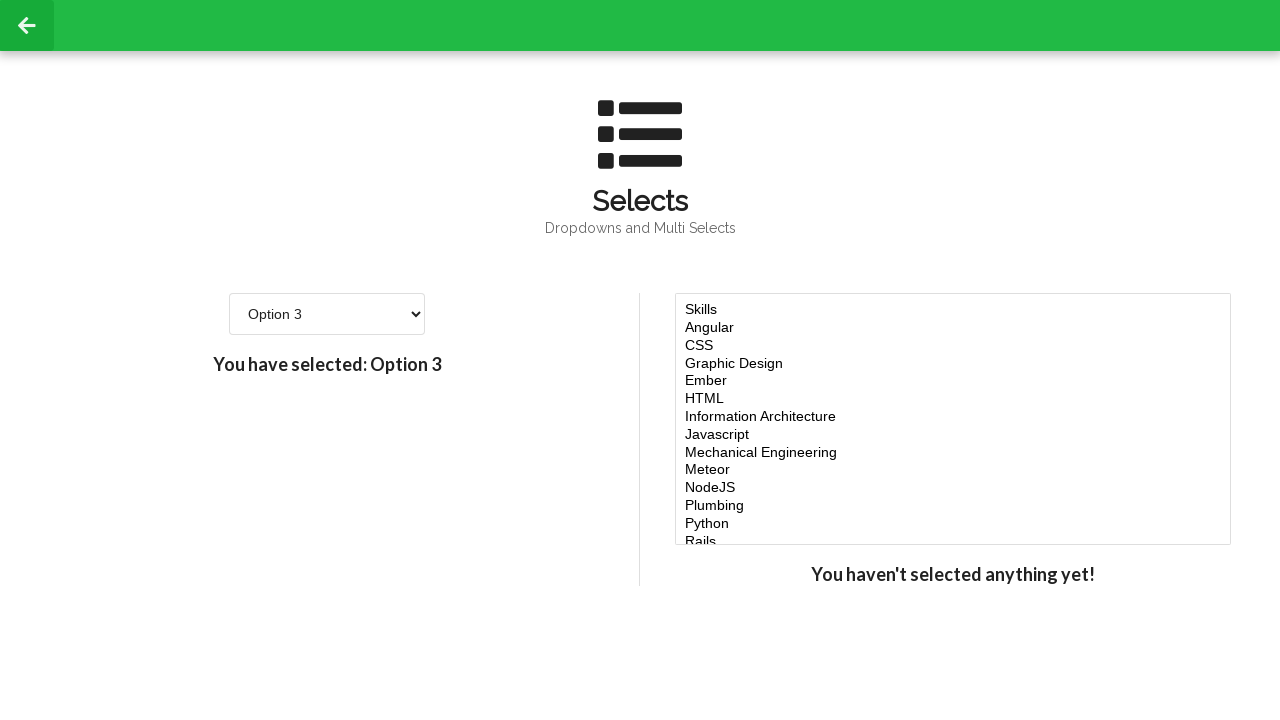

Selected option with value '4' from dropdown on #single-select
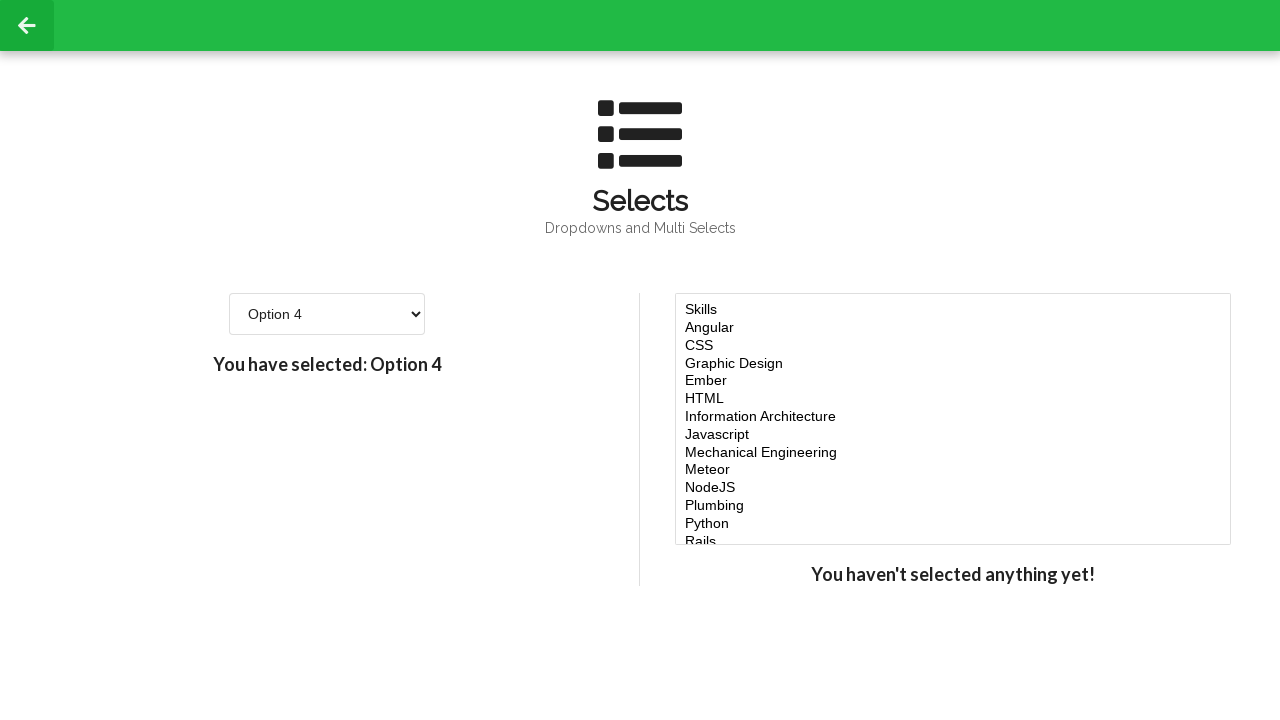

Retrieved all options from the dropdown for verification
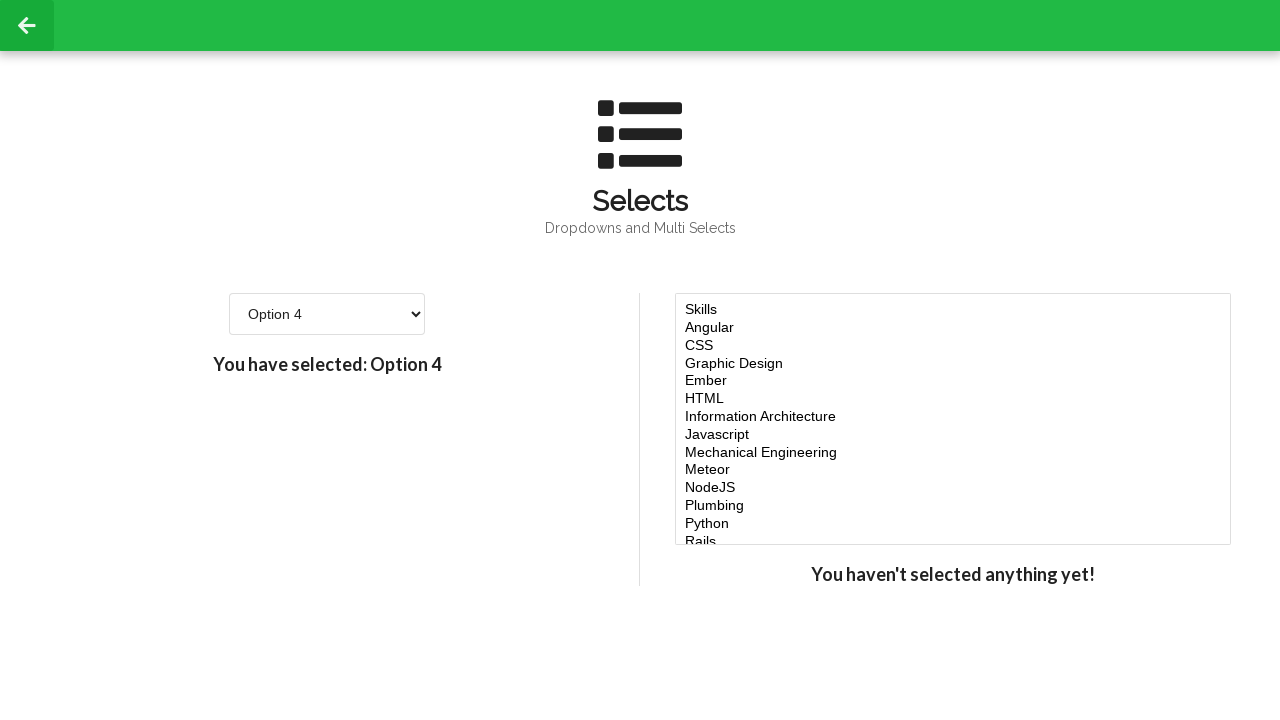

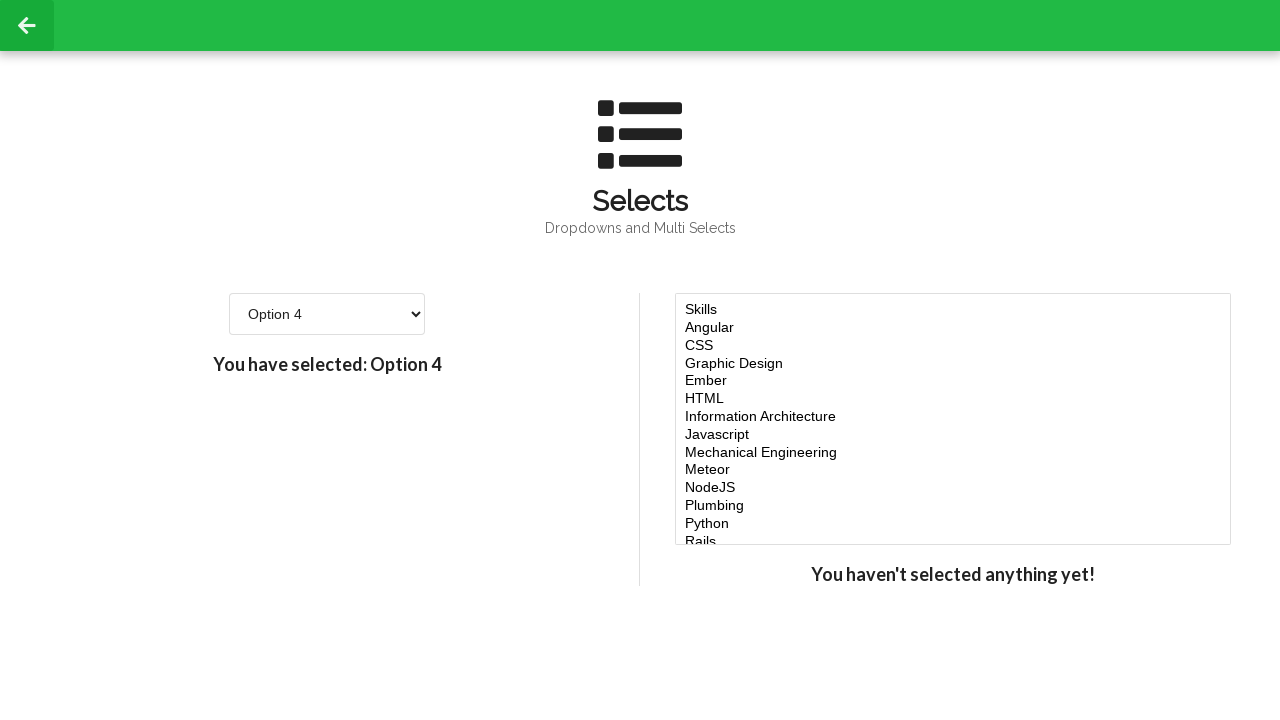